Tests drag and drop functionality by dragging column A to column B position.

Starting URL: https://the-internet.herokuapp.com/drag_and_drop

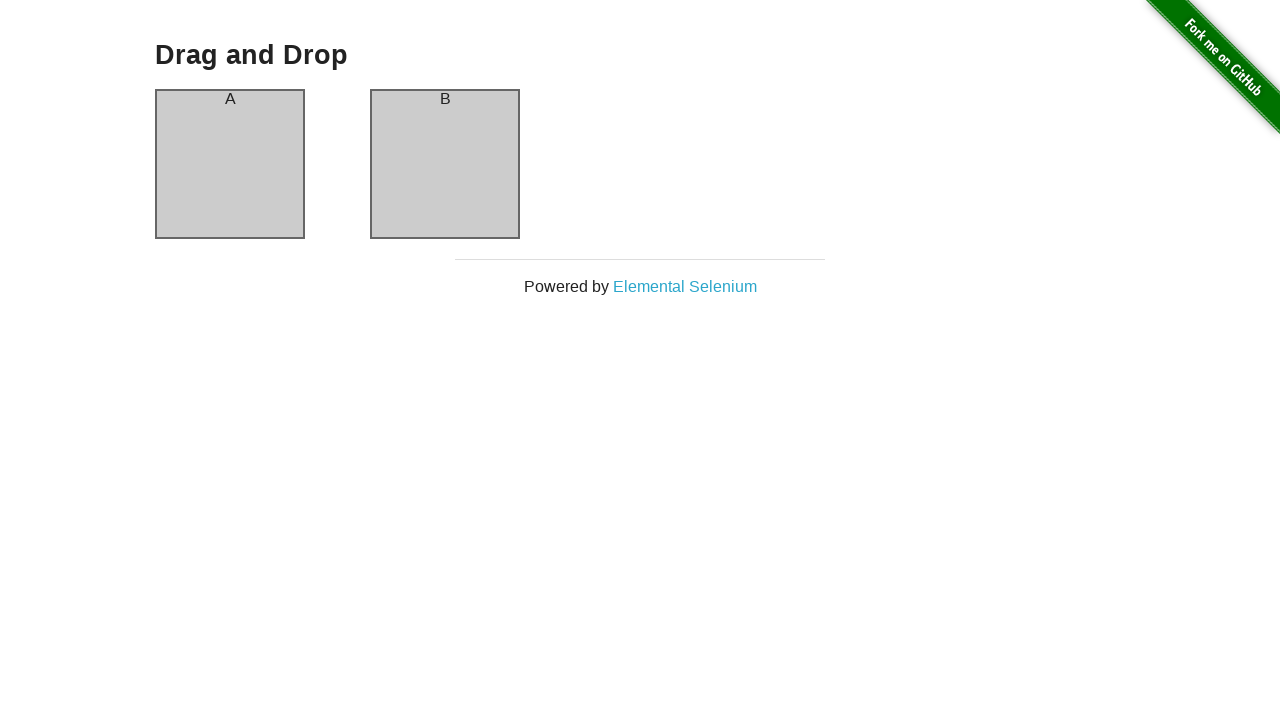

Waited for page title heading to load
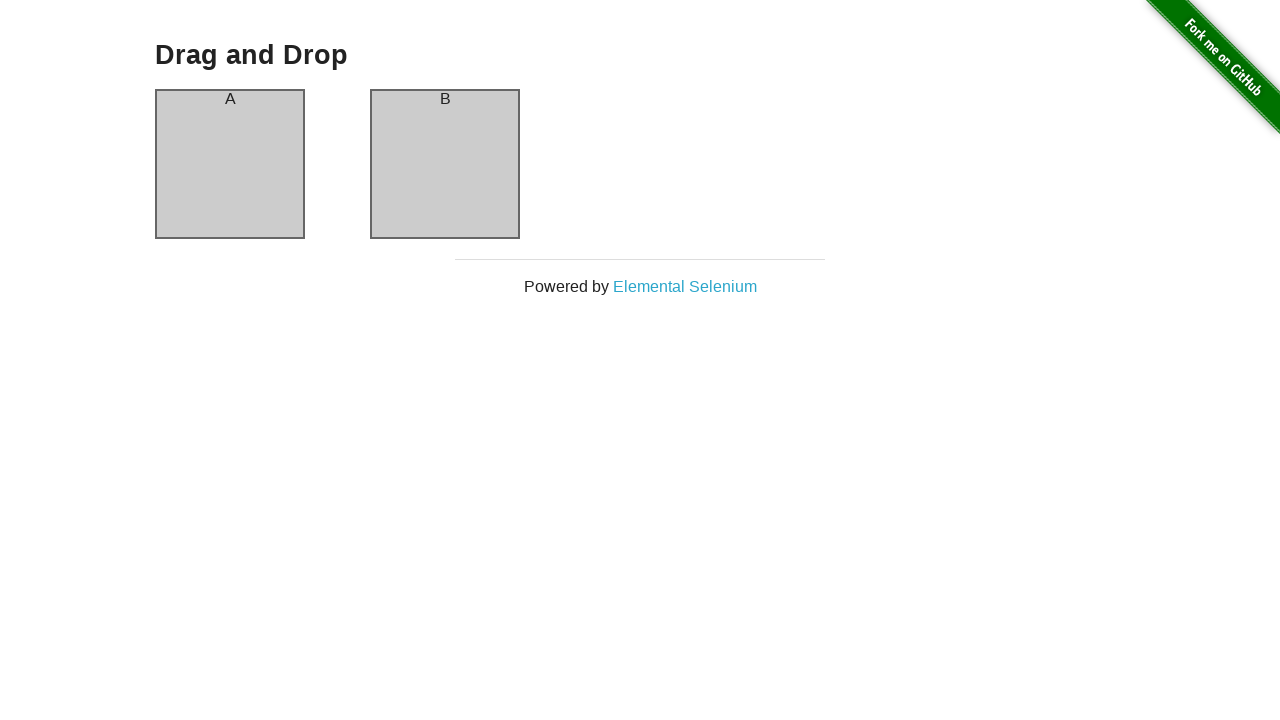

Verified page title contains 'Drag and Drop'
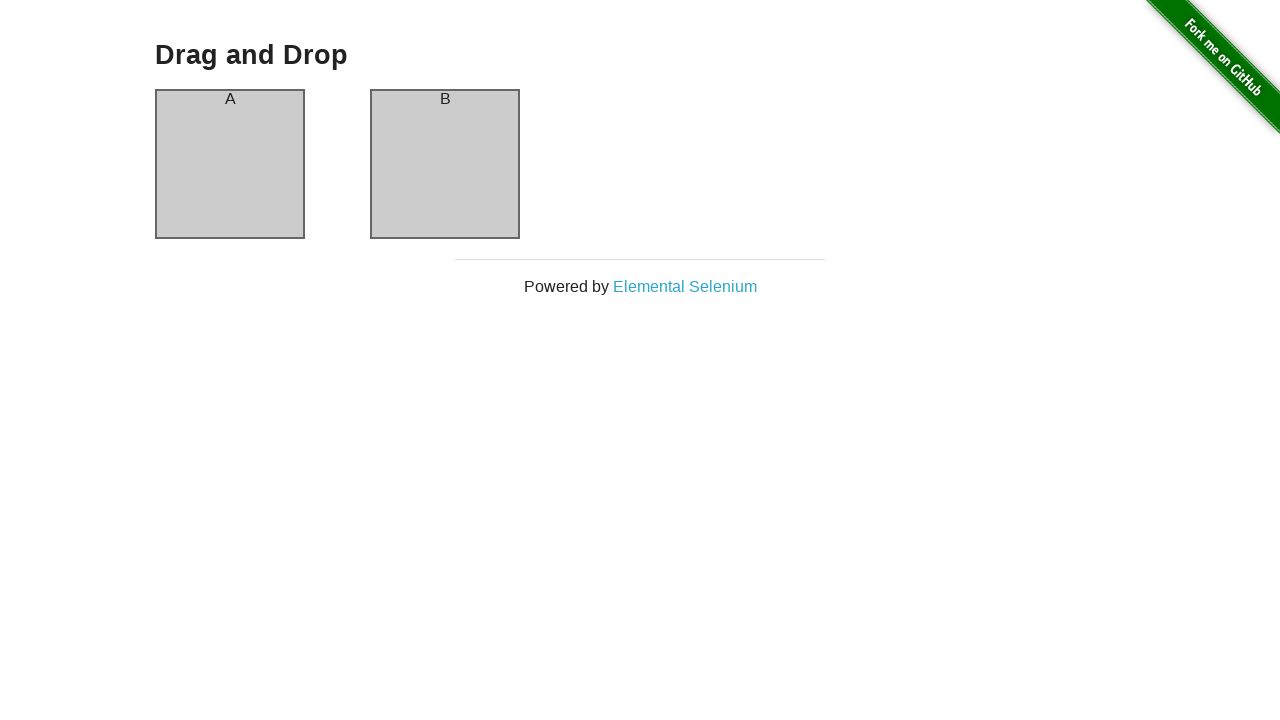

Dragged column A to column B position at (445, 164)
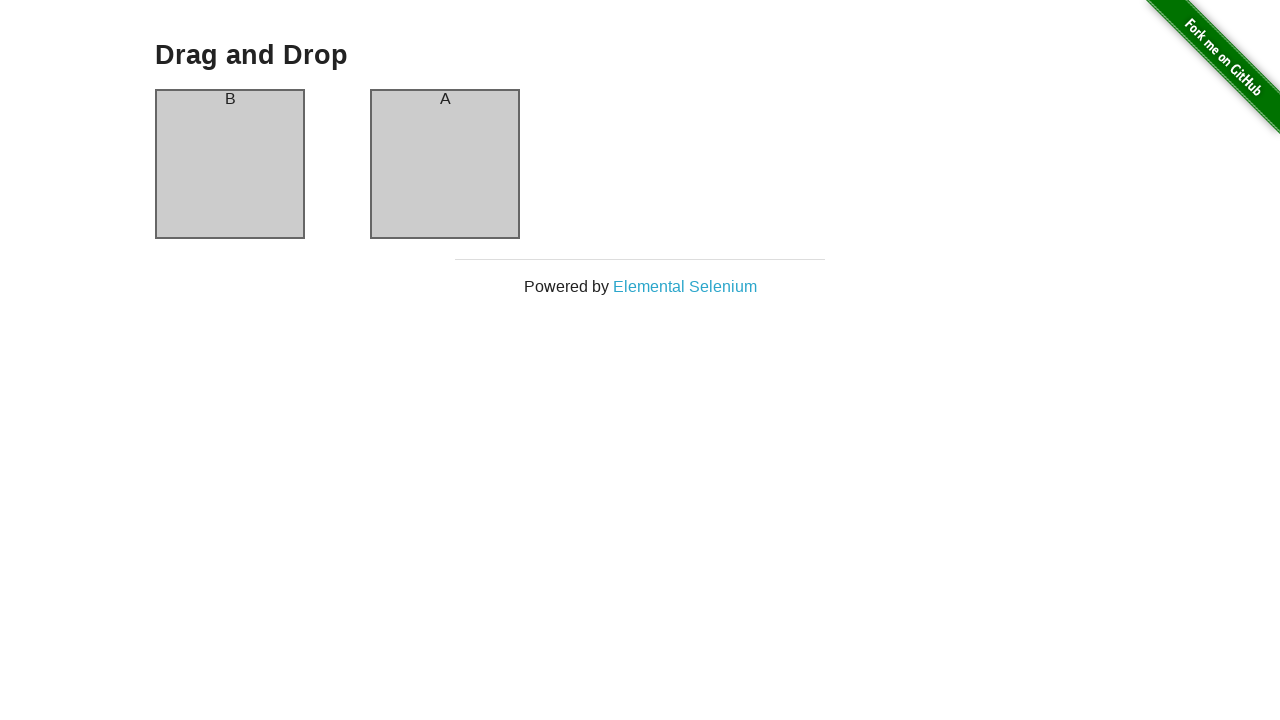

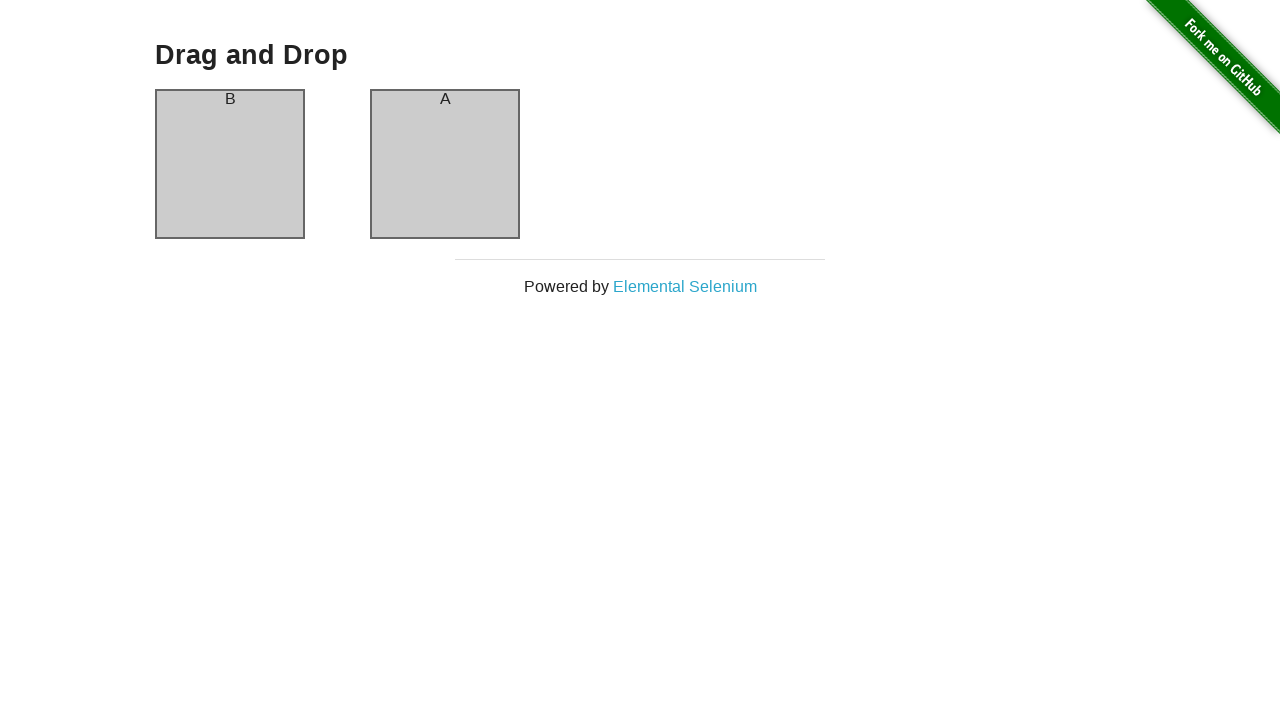